Tests browser navigation functionality by navigating to multiple pages and using back/forward browser controls

Starting URL: https://rahulshettyacademy.com/locatorspractice/

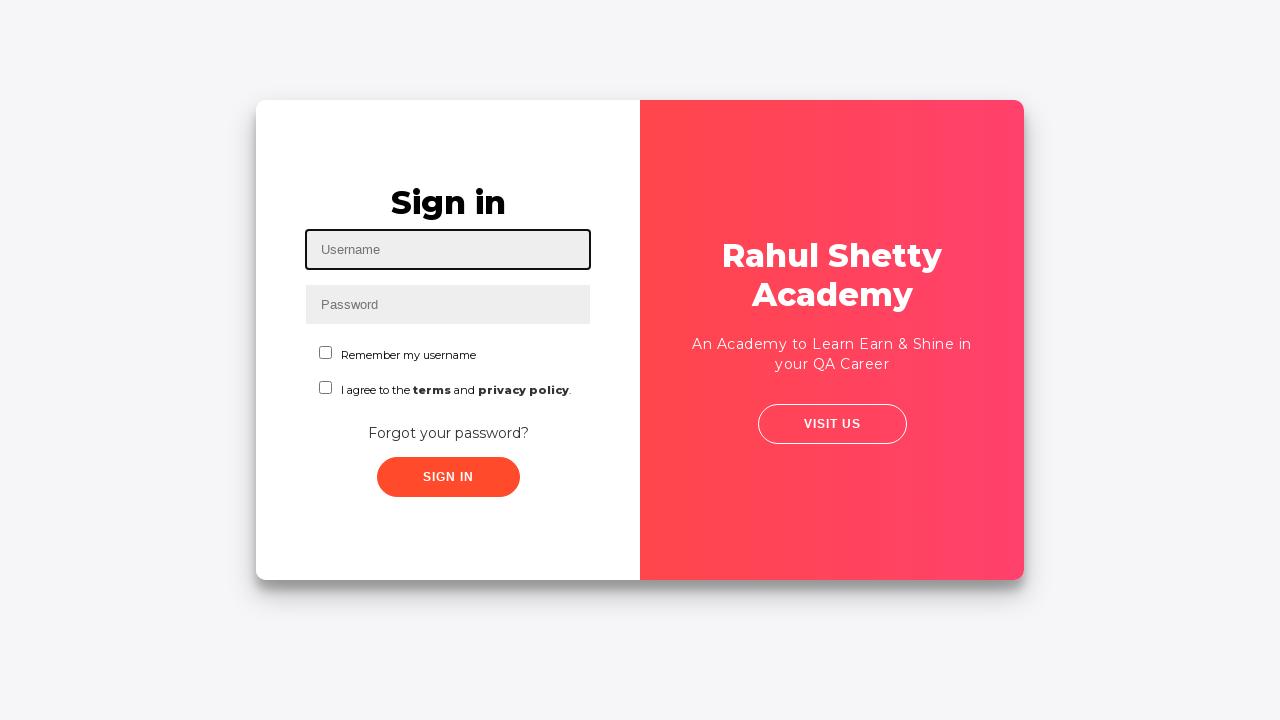

Navigated to Rahul Shetty Academy locators practice page
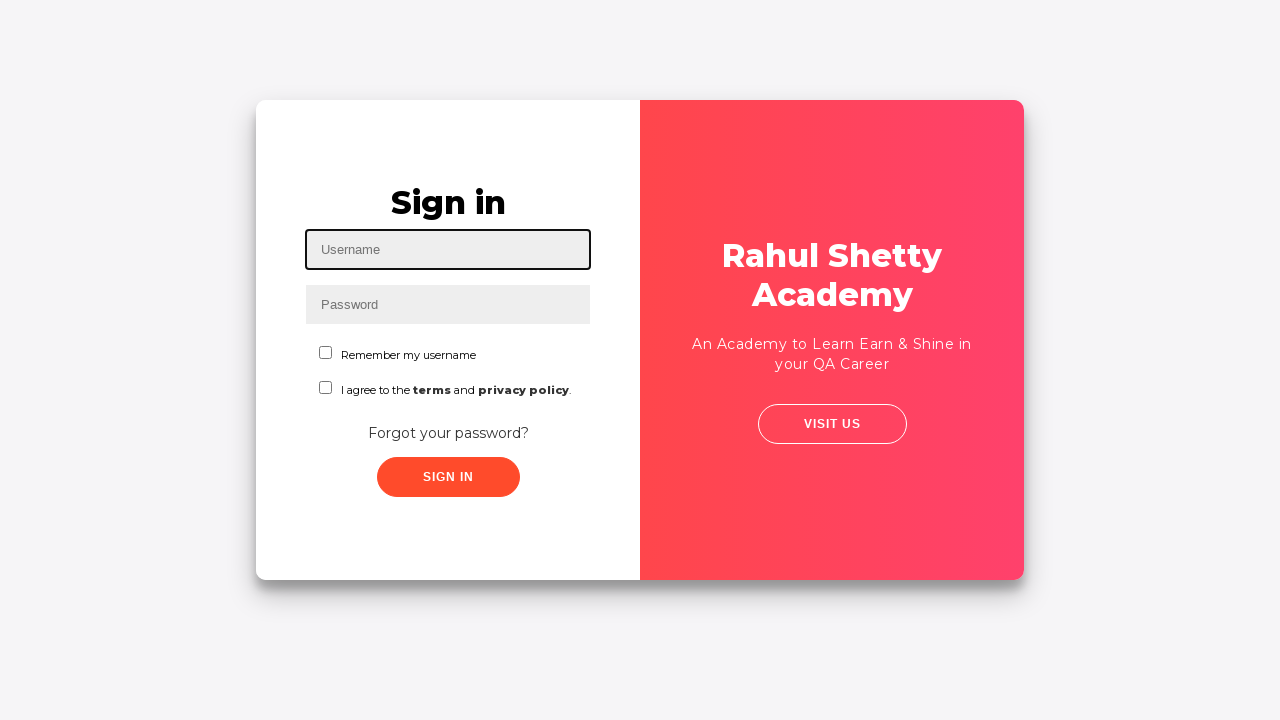

Navigated back using browser back button
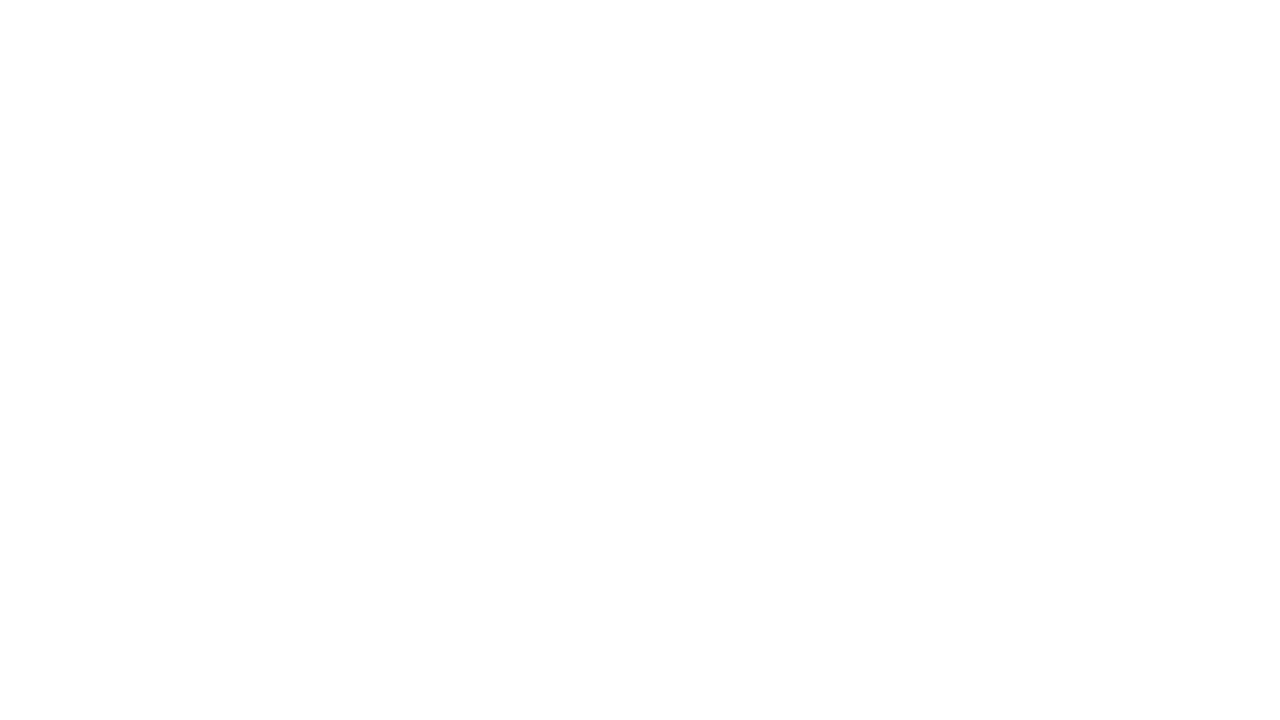

Navigated forward using browser forward button
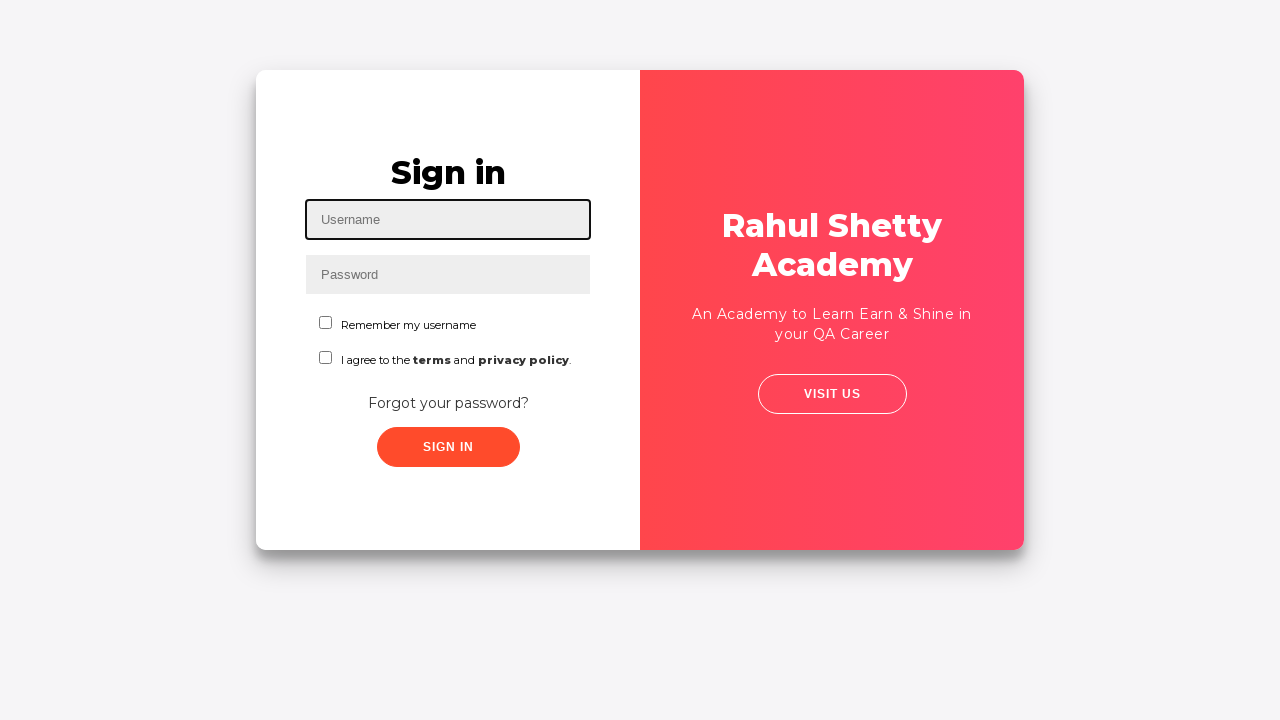

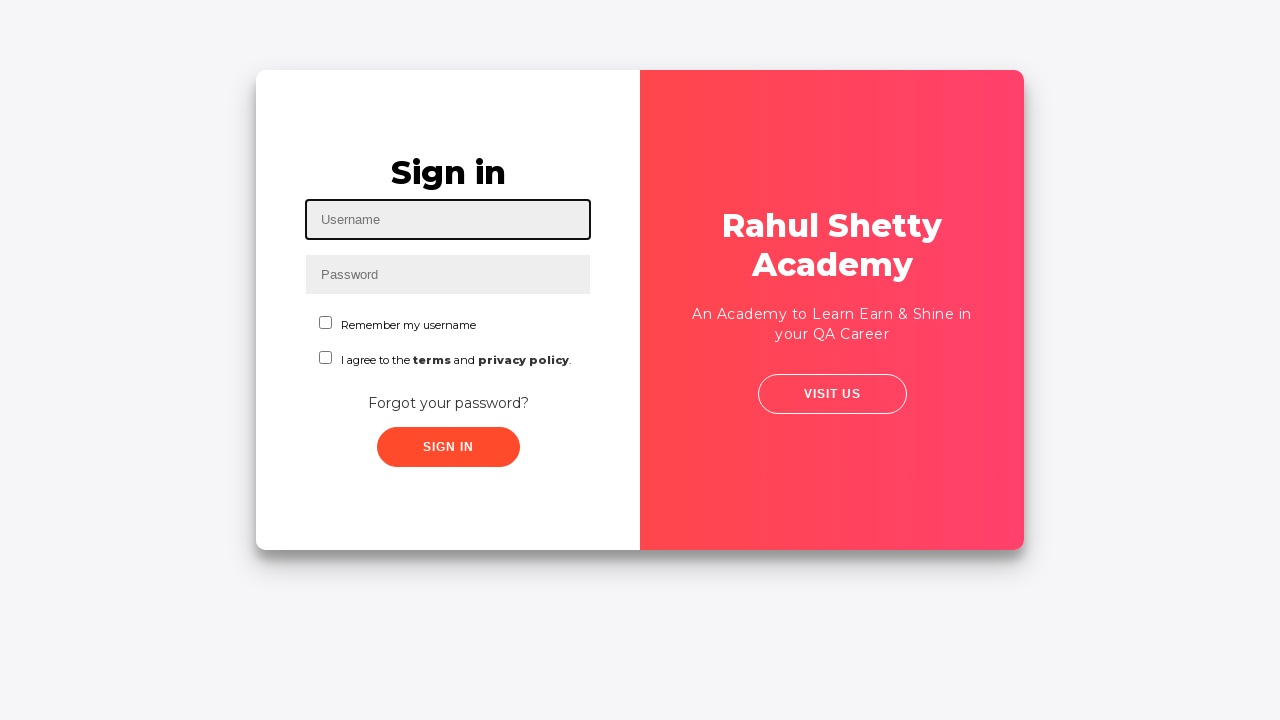